Tests browser window handling by opening multiple child windows, switching between them, and closing the child windows while keeping the main window open

Starting URL: https://demoqa.com/browser-windows

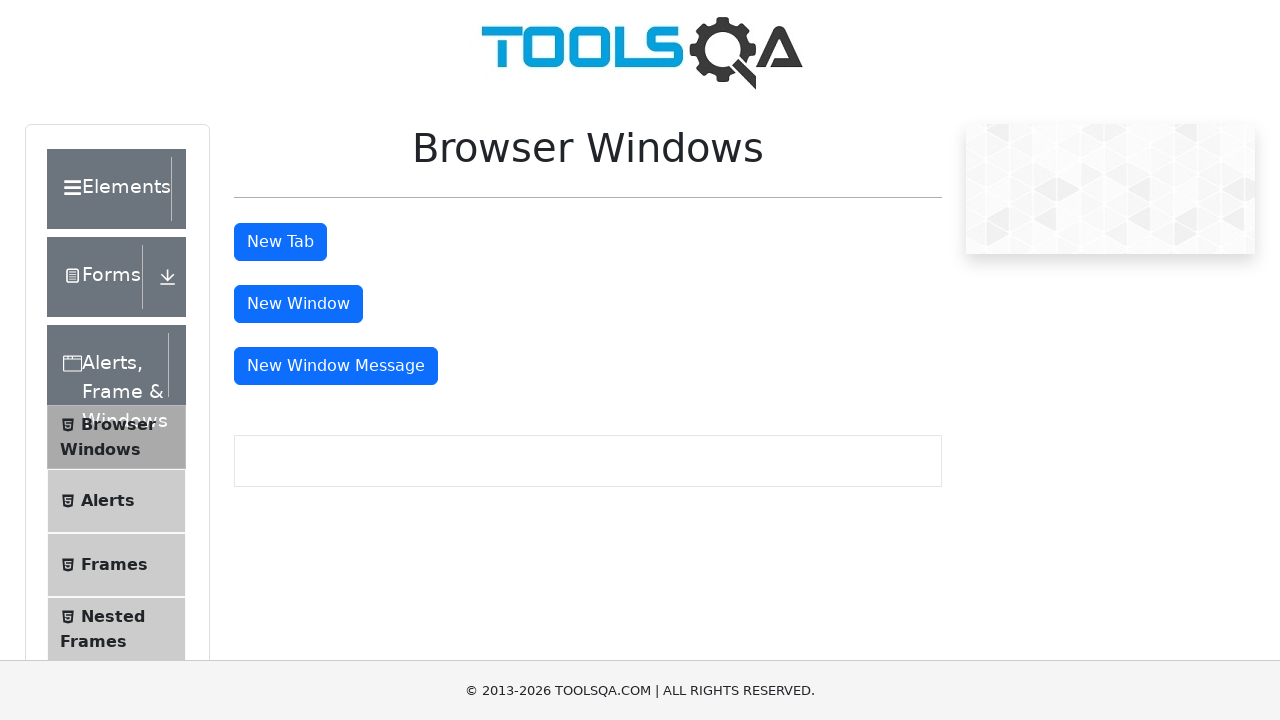

Clicked button to open first child window at (298, 304) on #windowButton
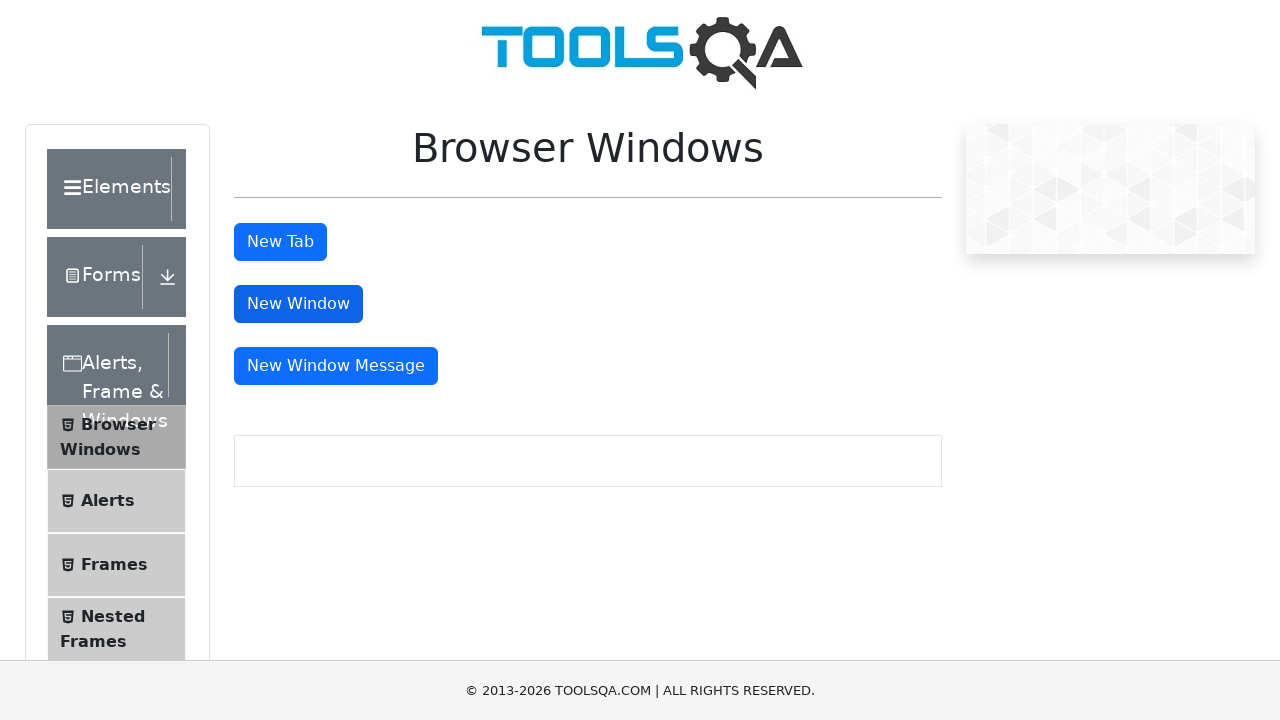

Clicked button to open second child window at (336, 366) on #messageWindowButton
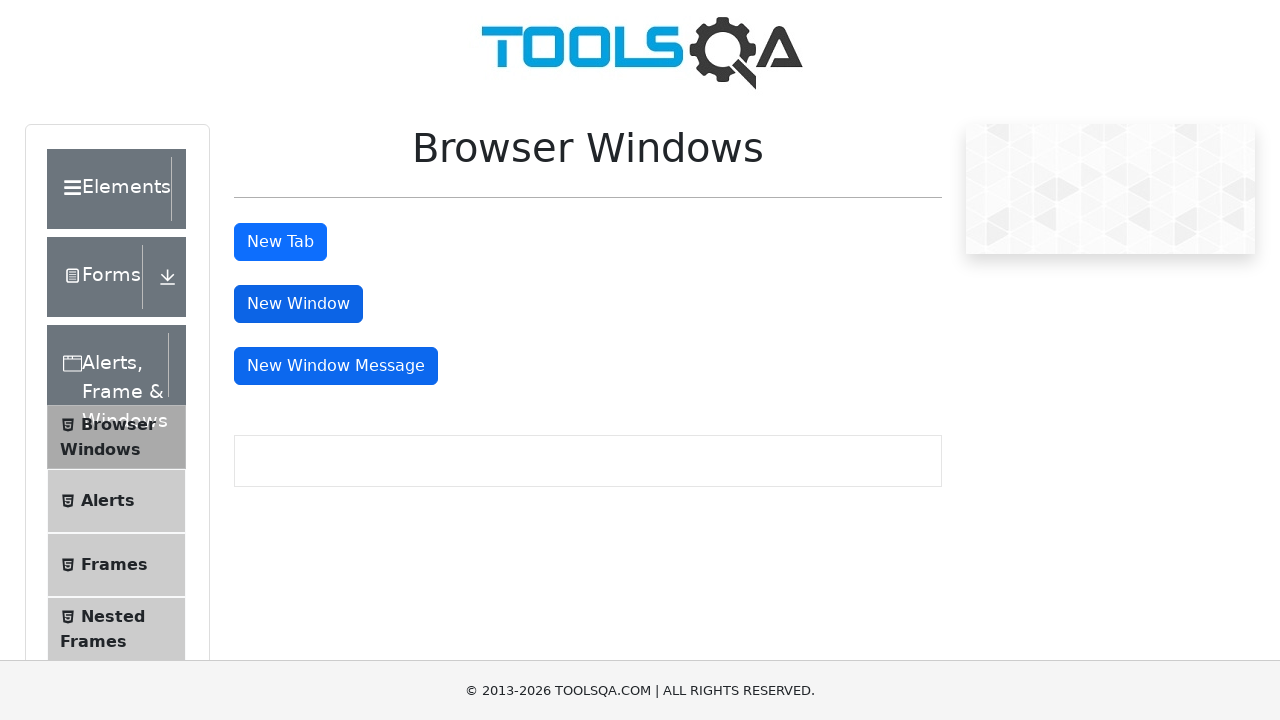

Retrieved all open page contexts
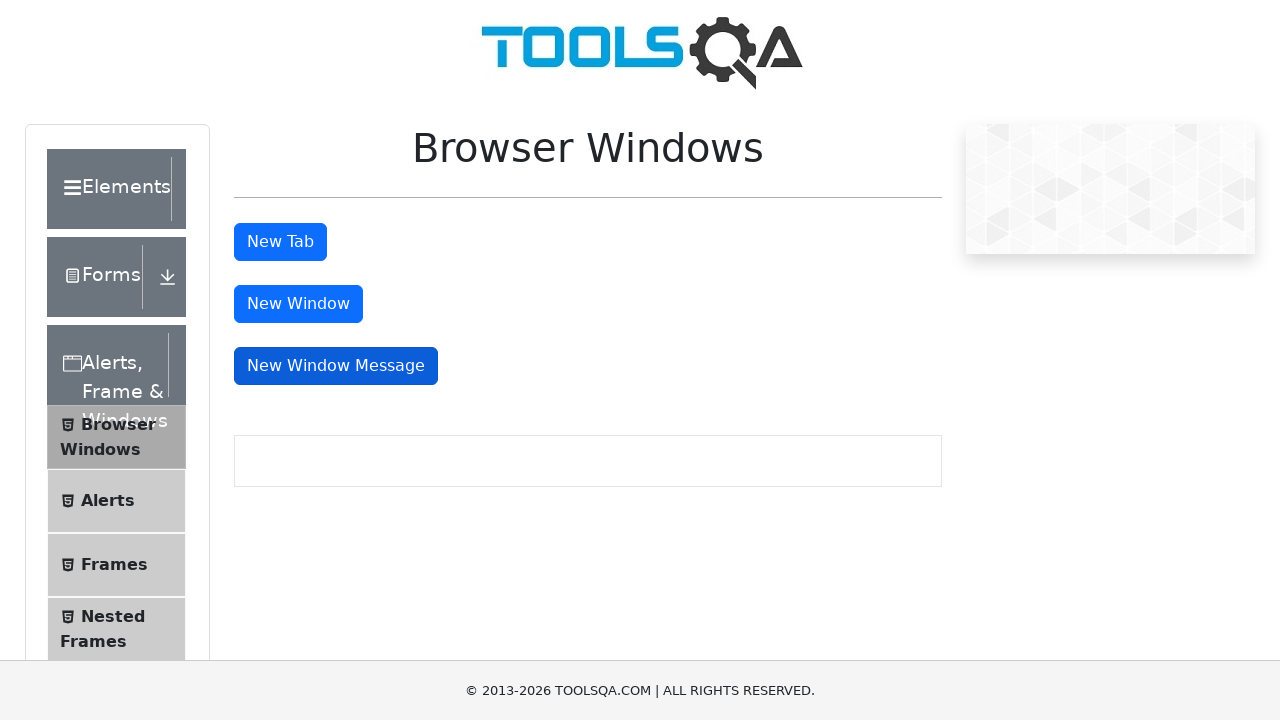

Stored reference to main window
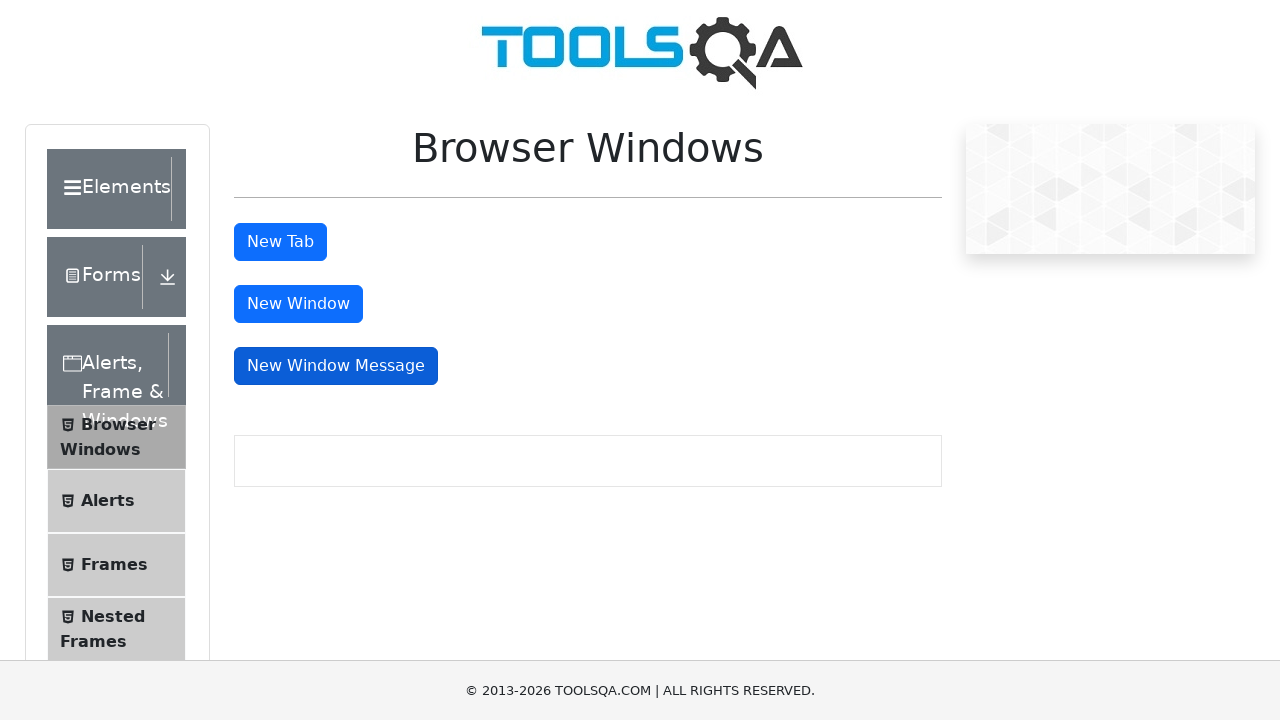

Closed a child window while keeping main window open
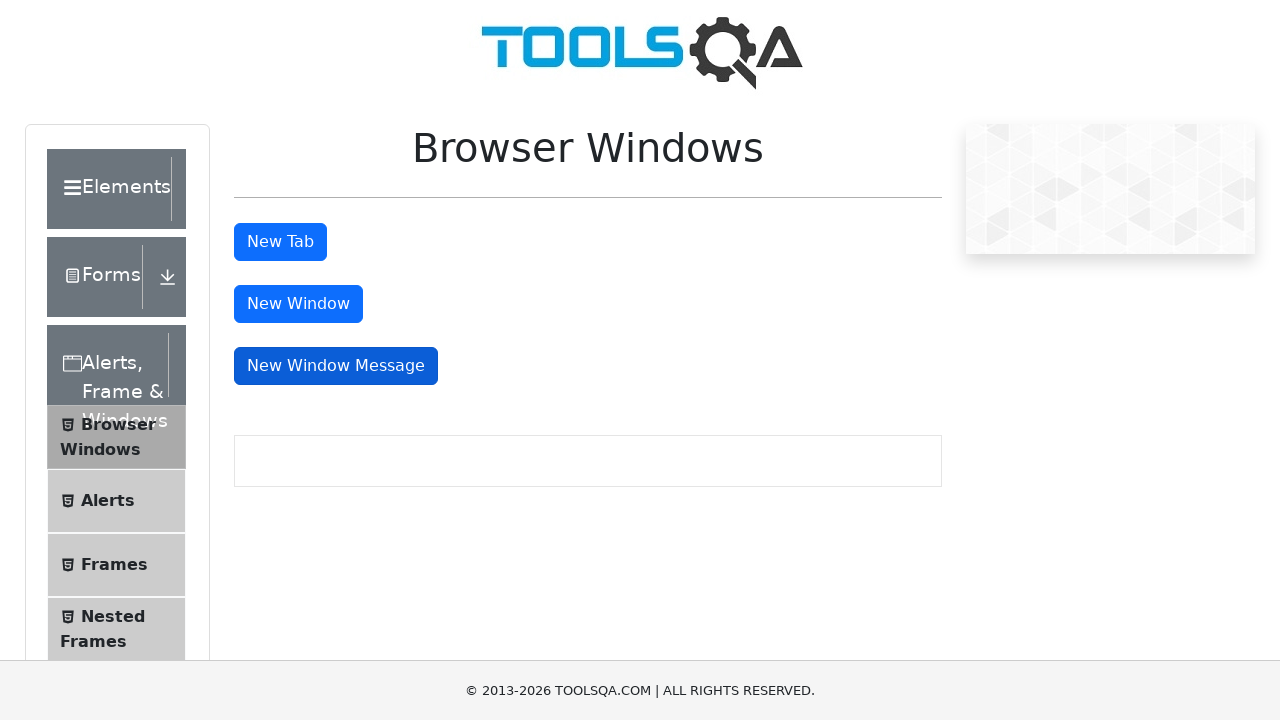

Closed a child window while keeping main window open
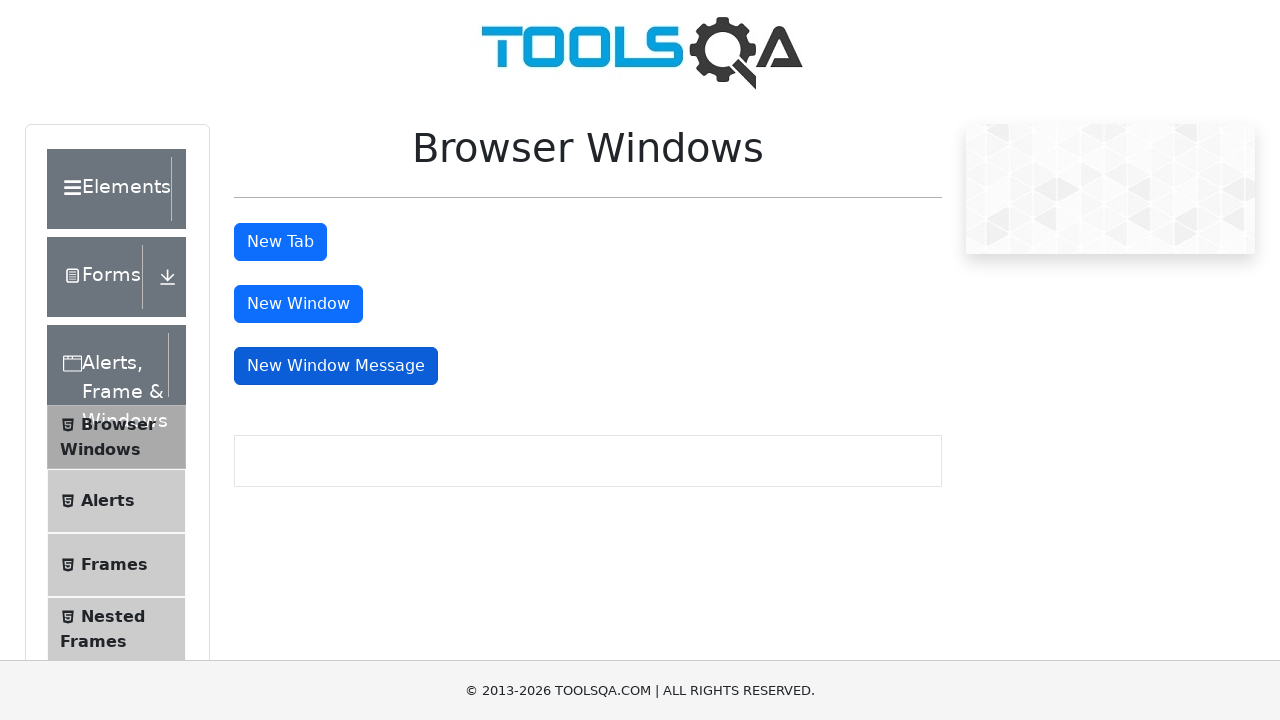

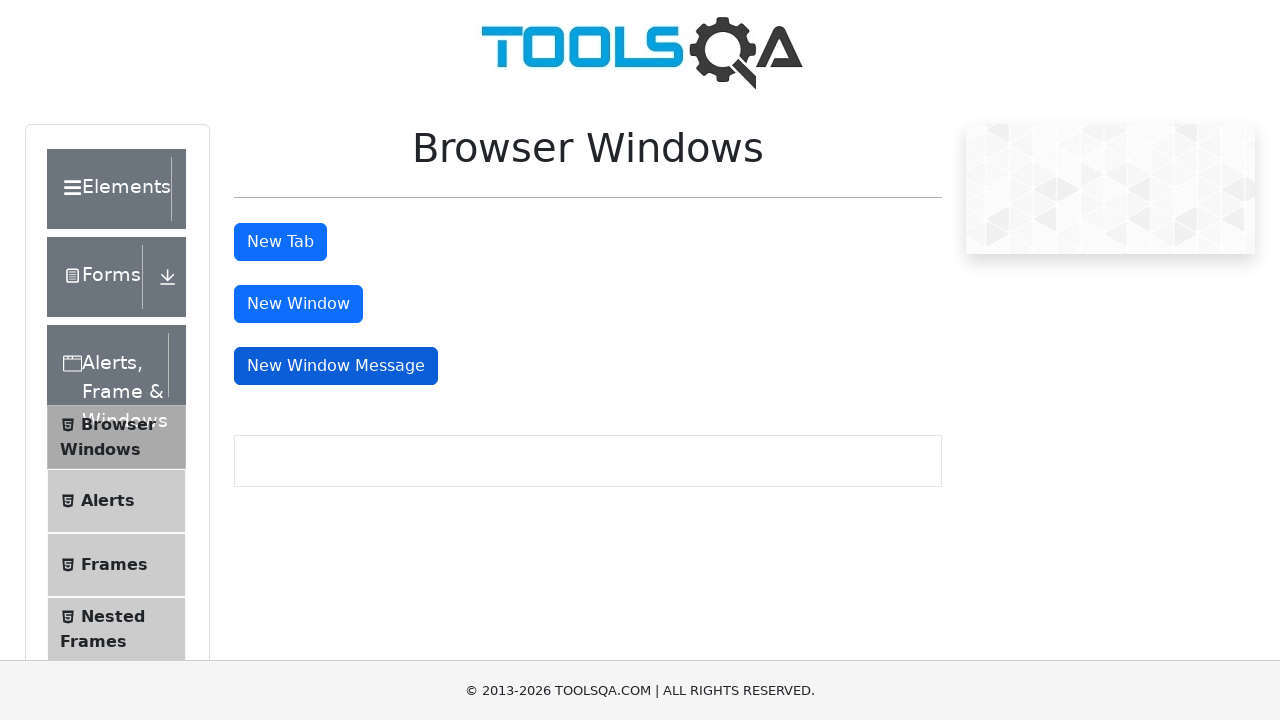